Selects a Nokia Lumia 1520 from home page, adds to cart, and verifies it appears in cart

Starting URL: https://www.demoblaze.com/

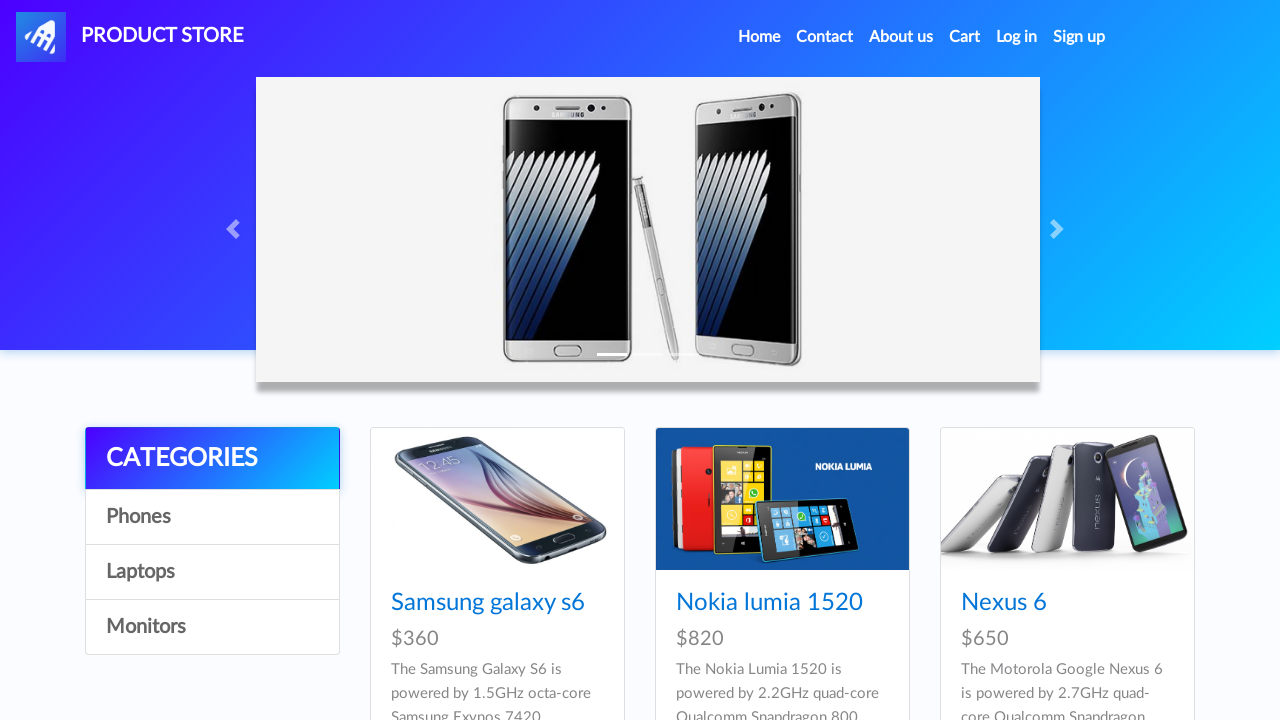

Waited for products to load on home page
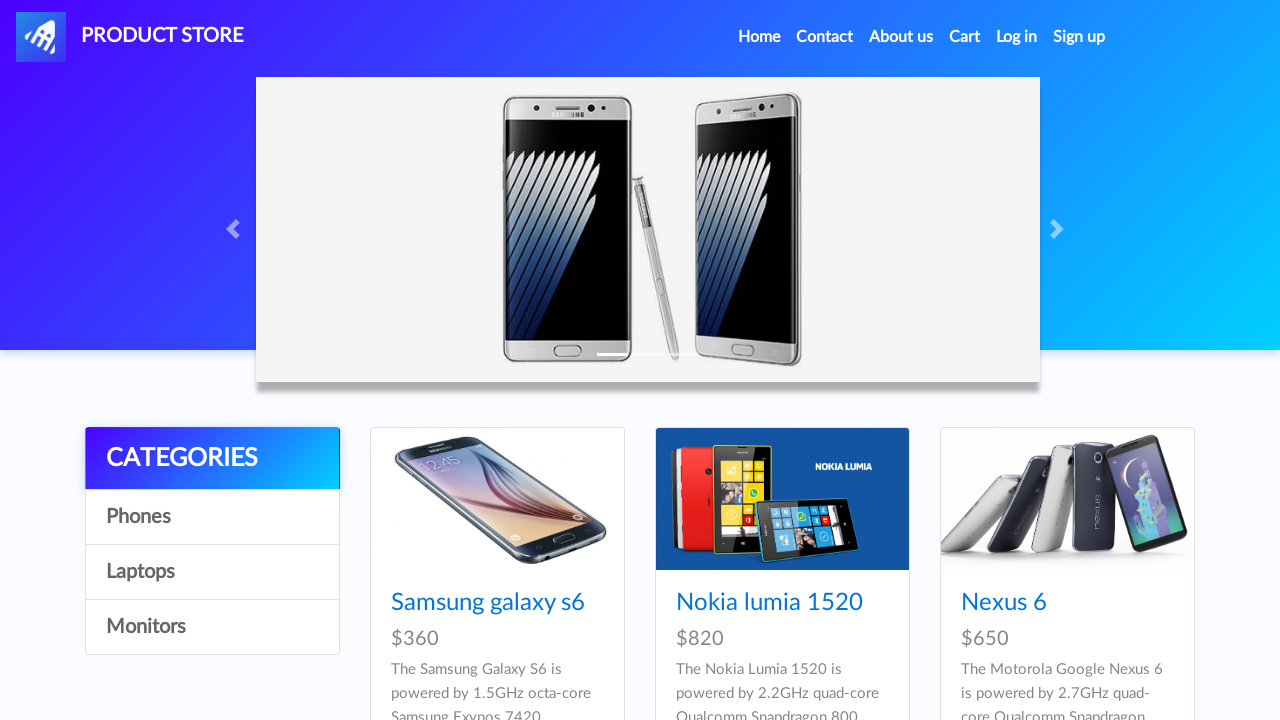

Clicked on Nokia Lumia 1520 product from home page at (769, 603) on a:has-text('Nokia lumia 1520')
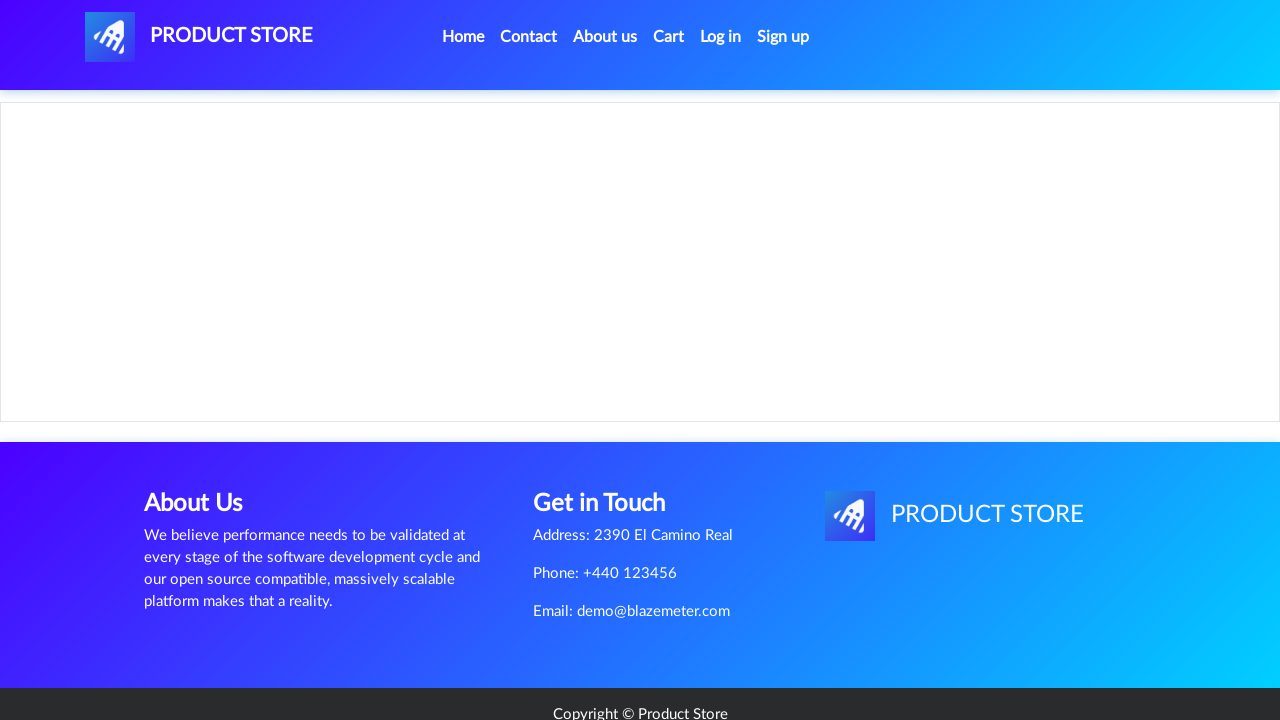

Product page loaded with 'Add to cart' button visible
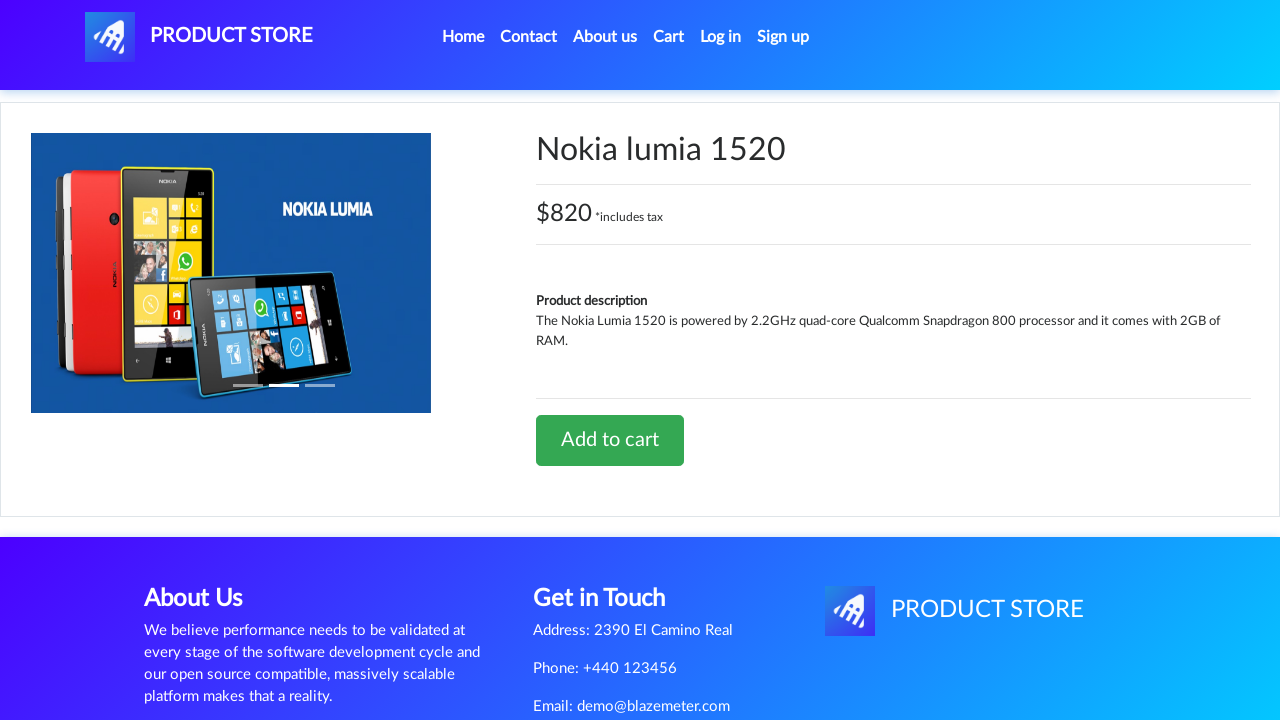

Clicked 'Add to cart' button for Nokia Lumia 1520 at (610, 440) on .btn-success:has-text('Add to cart')
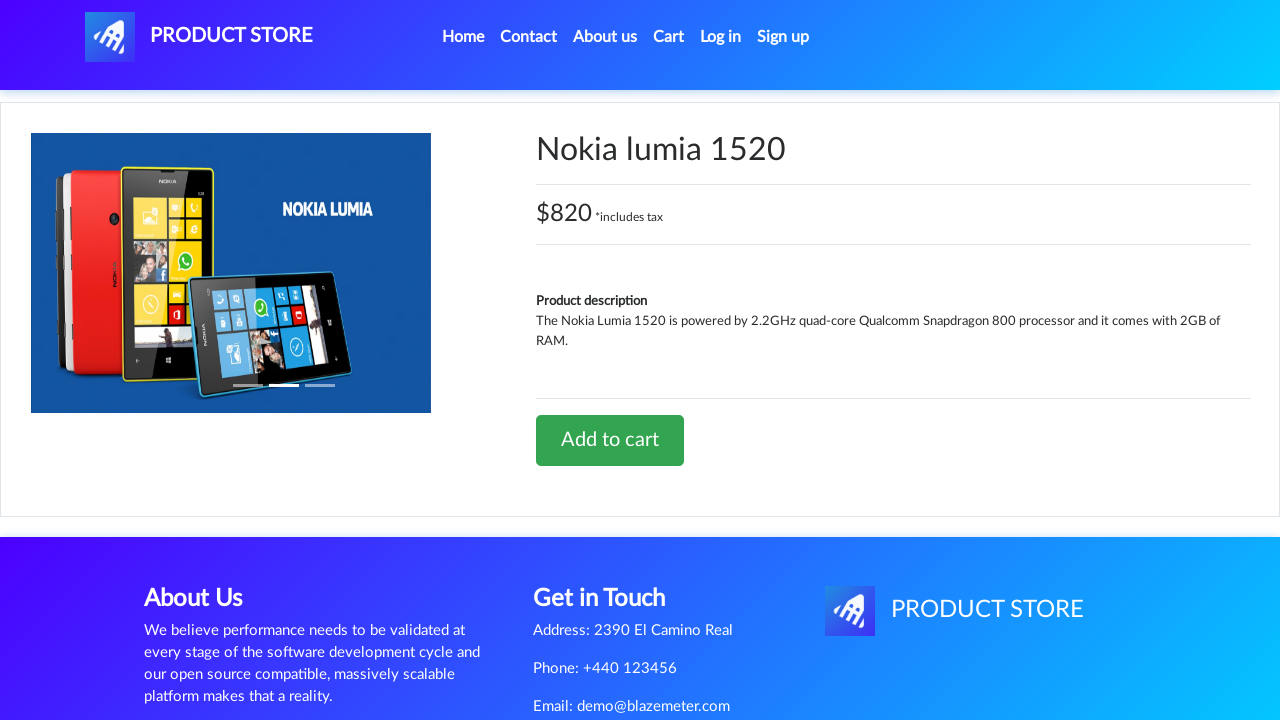

Accepted confirmation dialog and waited for processing
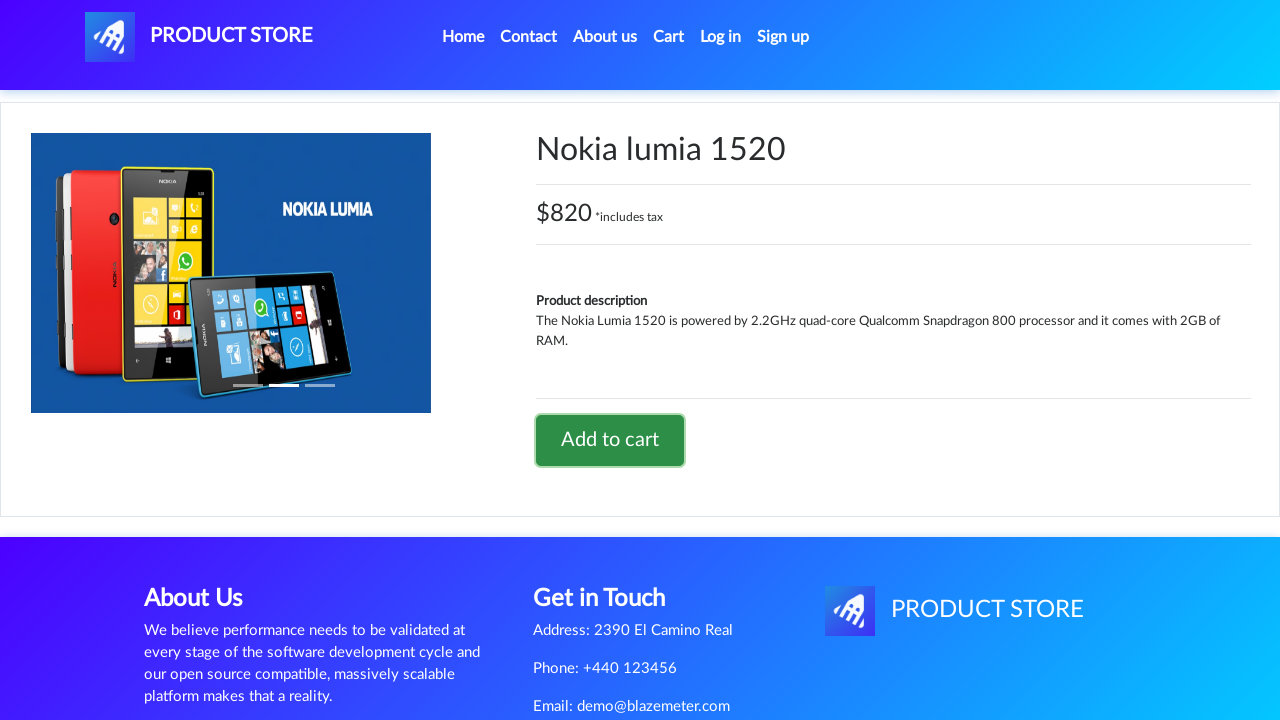

Clicked on cart button to navigate to cart page at (669, 37) on #cartur
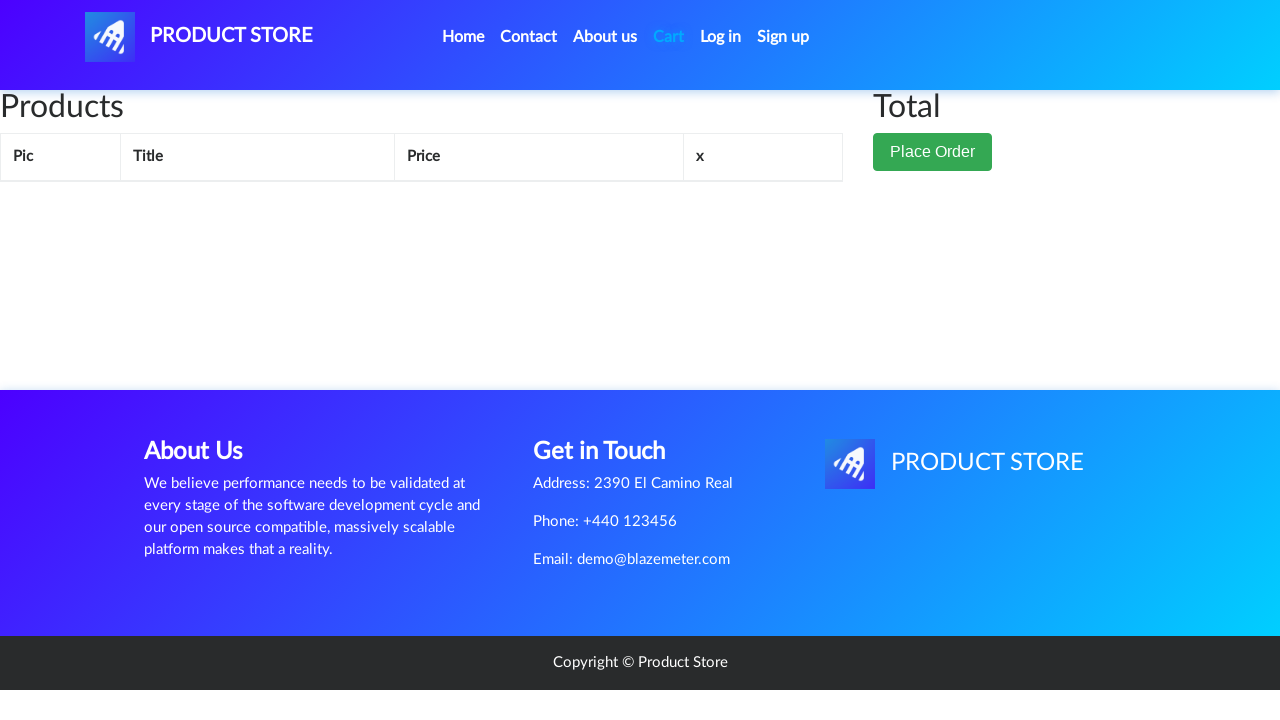

Verified Nokia Lumia 1520 is visible in the cart
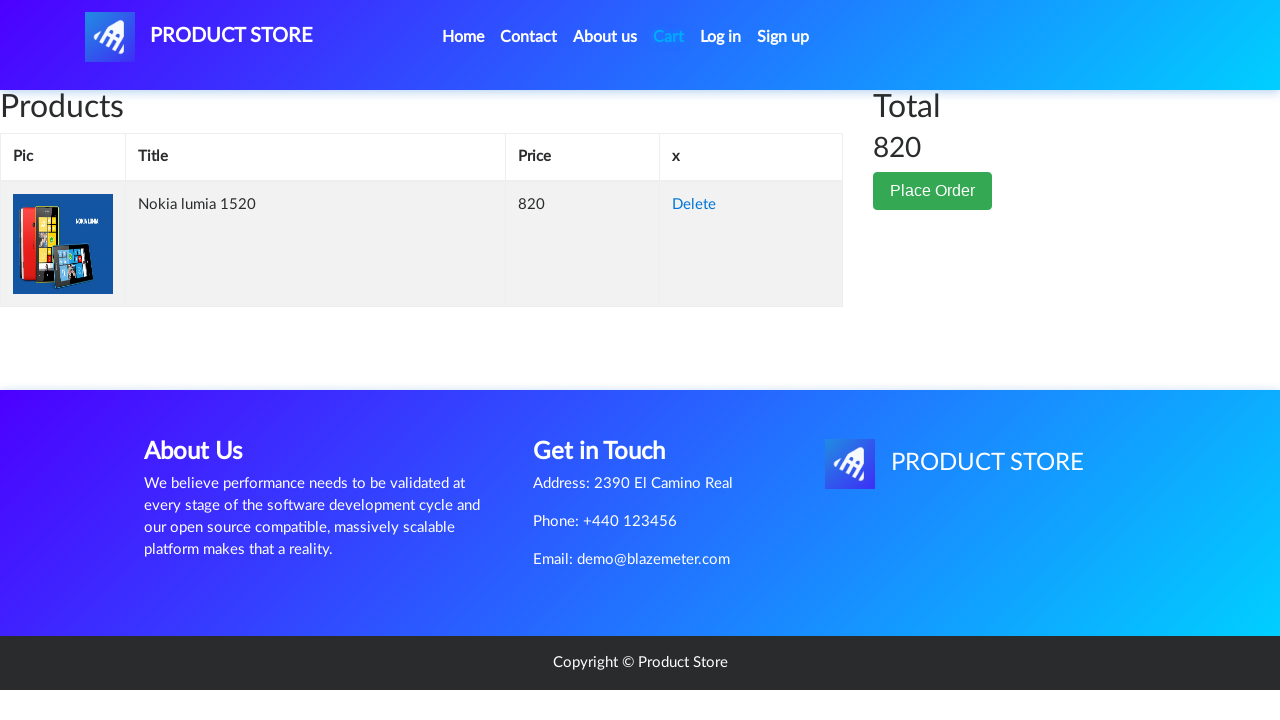

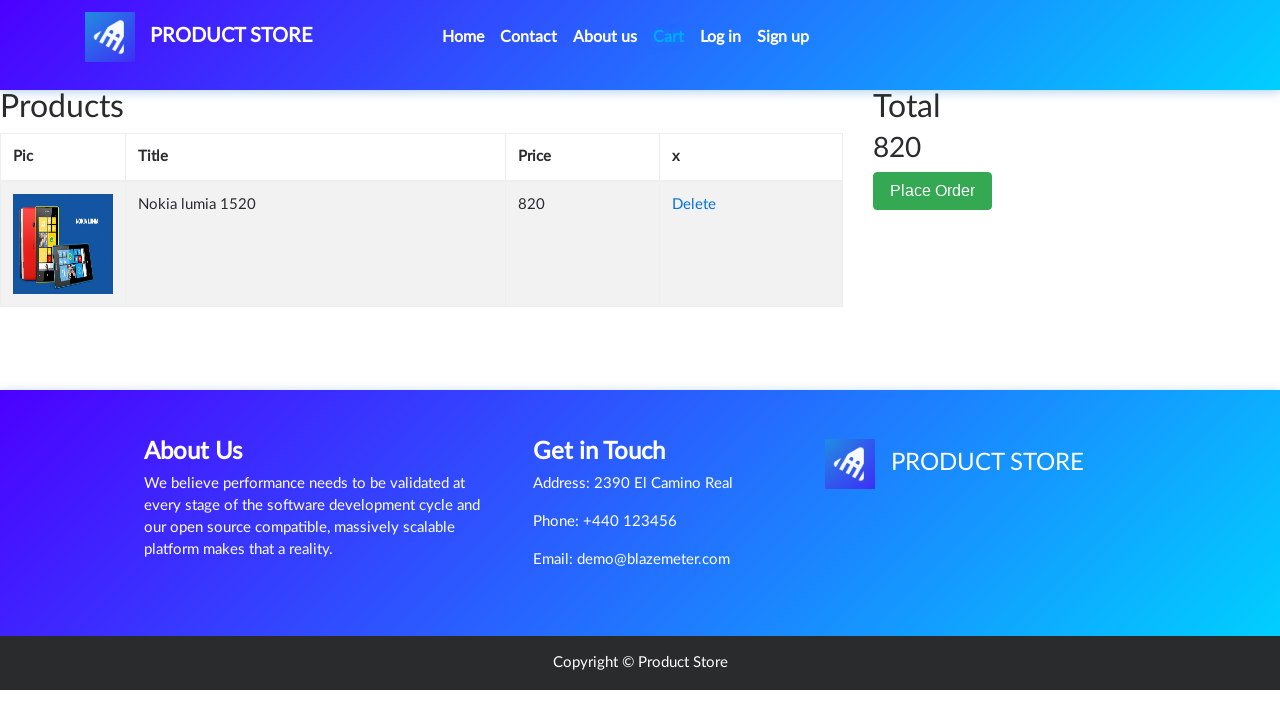